Calculates the sum of two numbers displayed on the page, selects the result from a dropdown menu, and submits the form

Starting URL: https://suninjuly.github.io/selects1.html

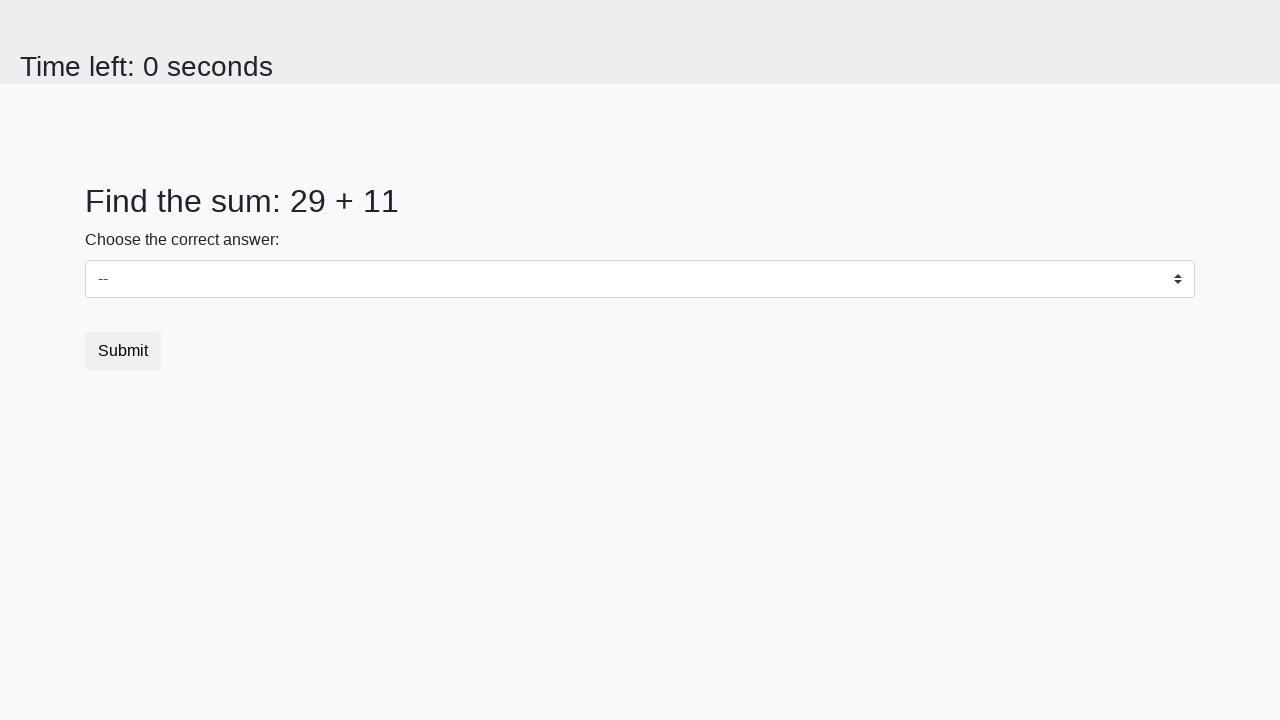

Retrieved first number from the page
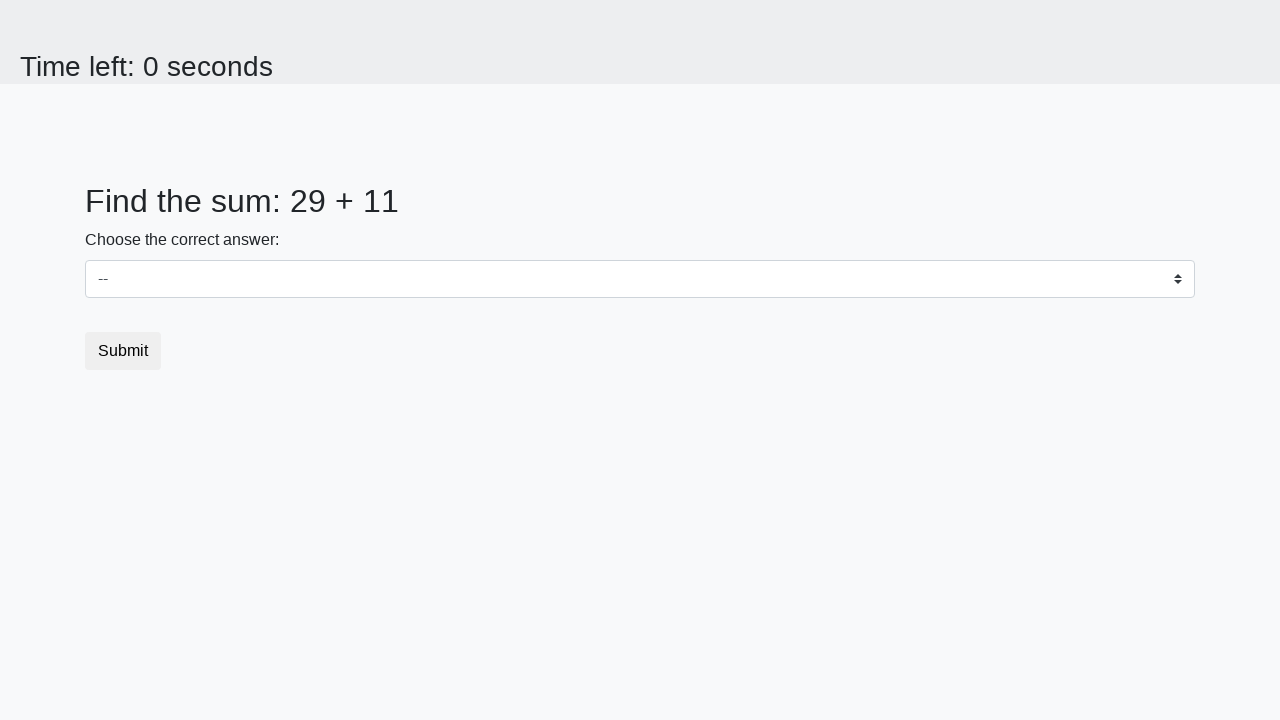

Retrieved second number from the page
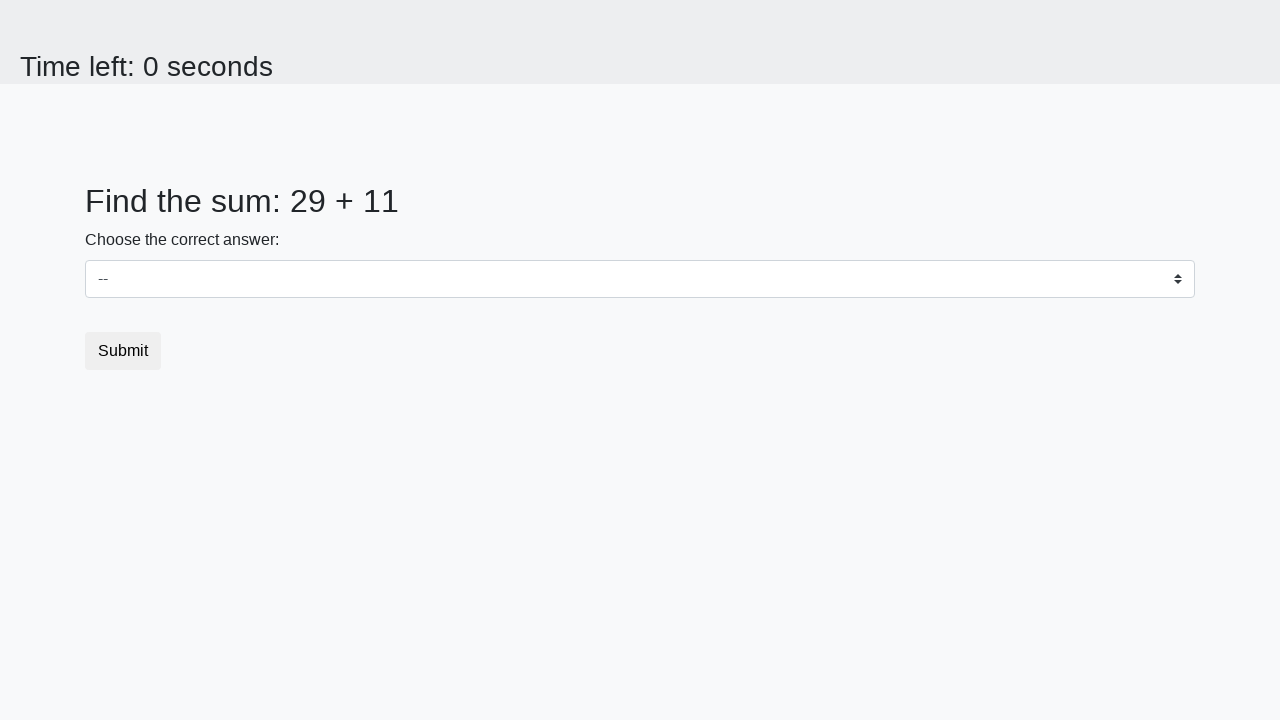

Calculated sum of 29 + 11 = 40
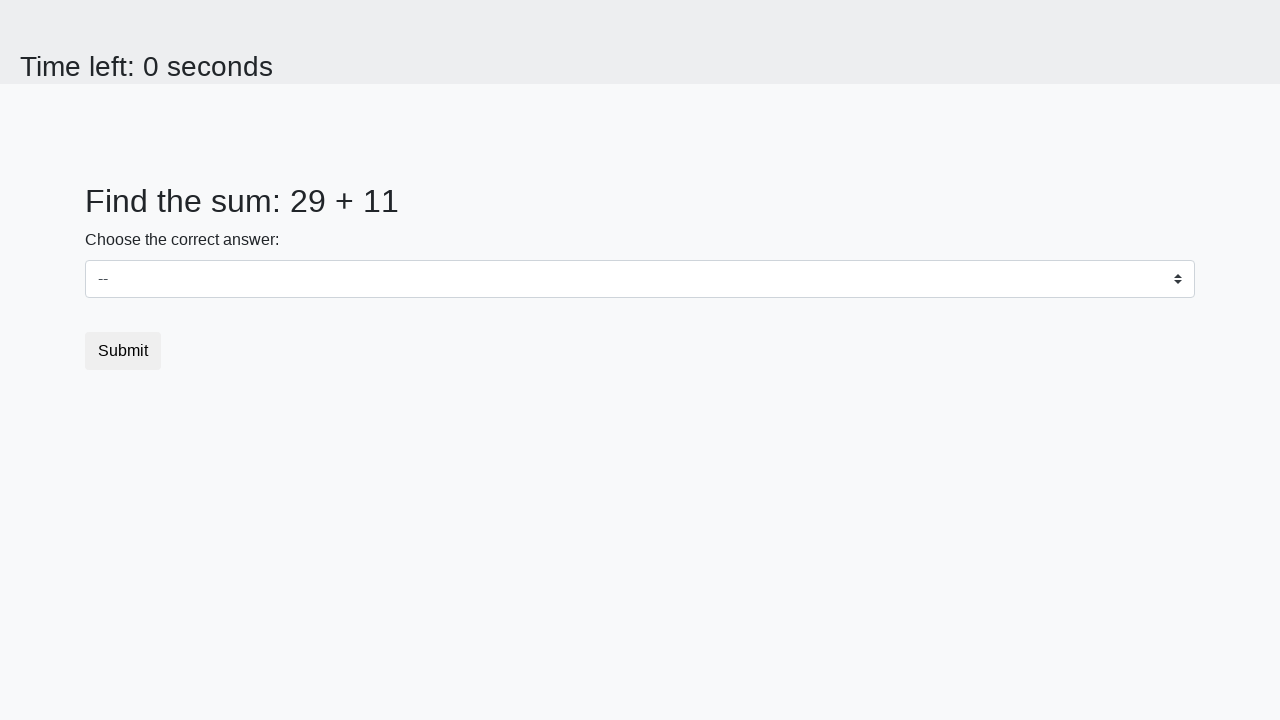

Selected sum value 40 from dropdown menu on select
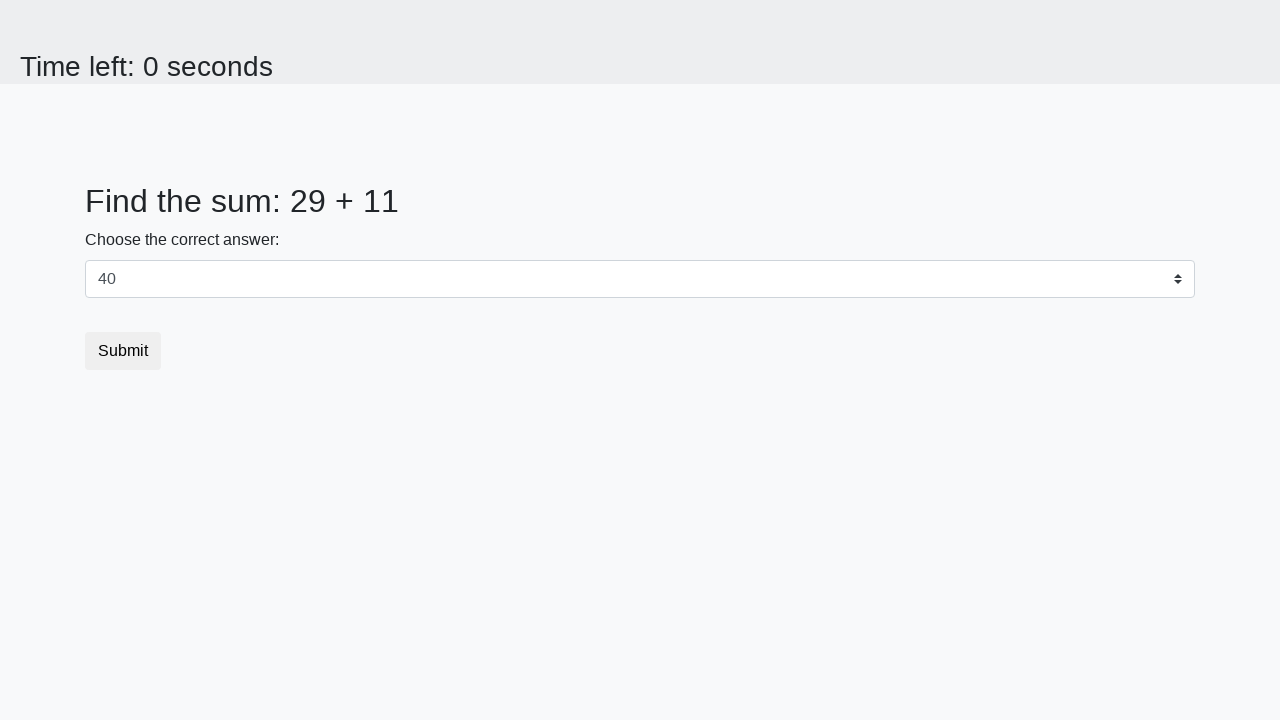

Clicked submit button to submit the form at (123, 351) on .btn
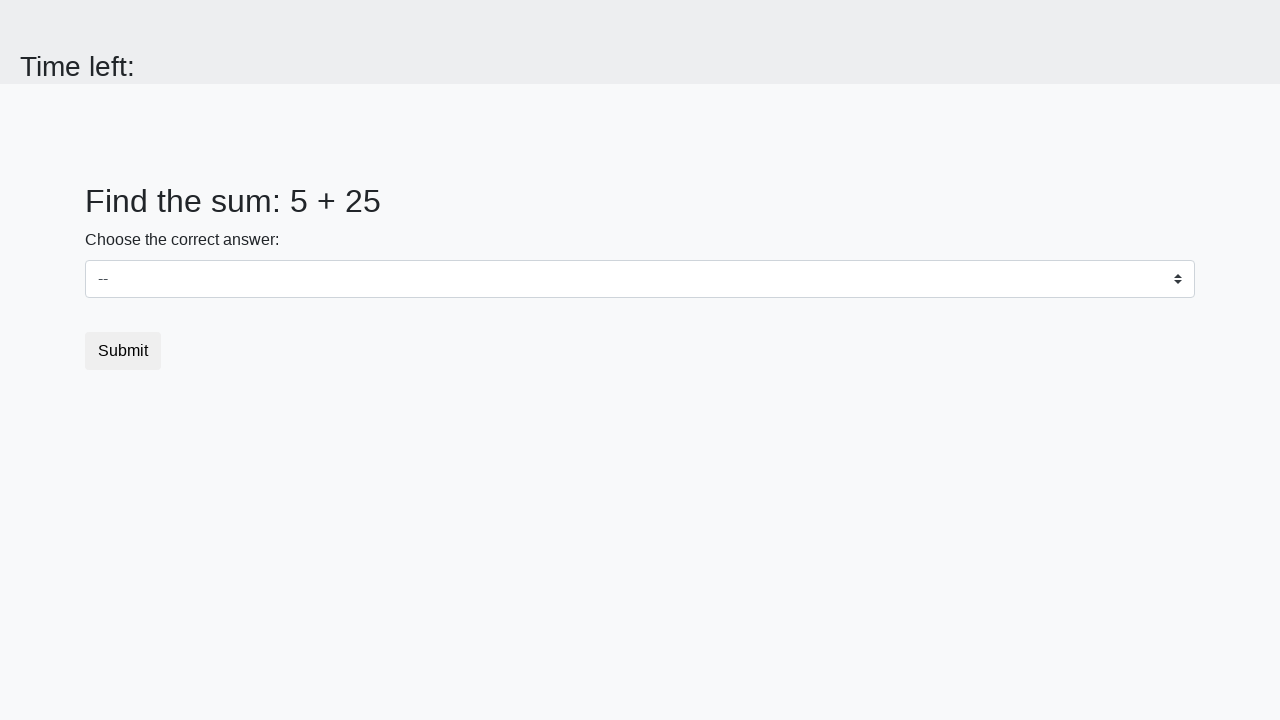

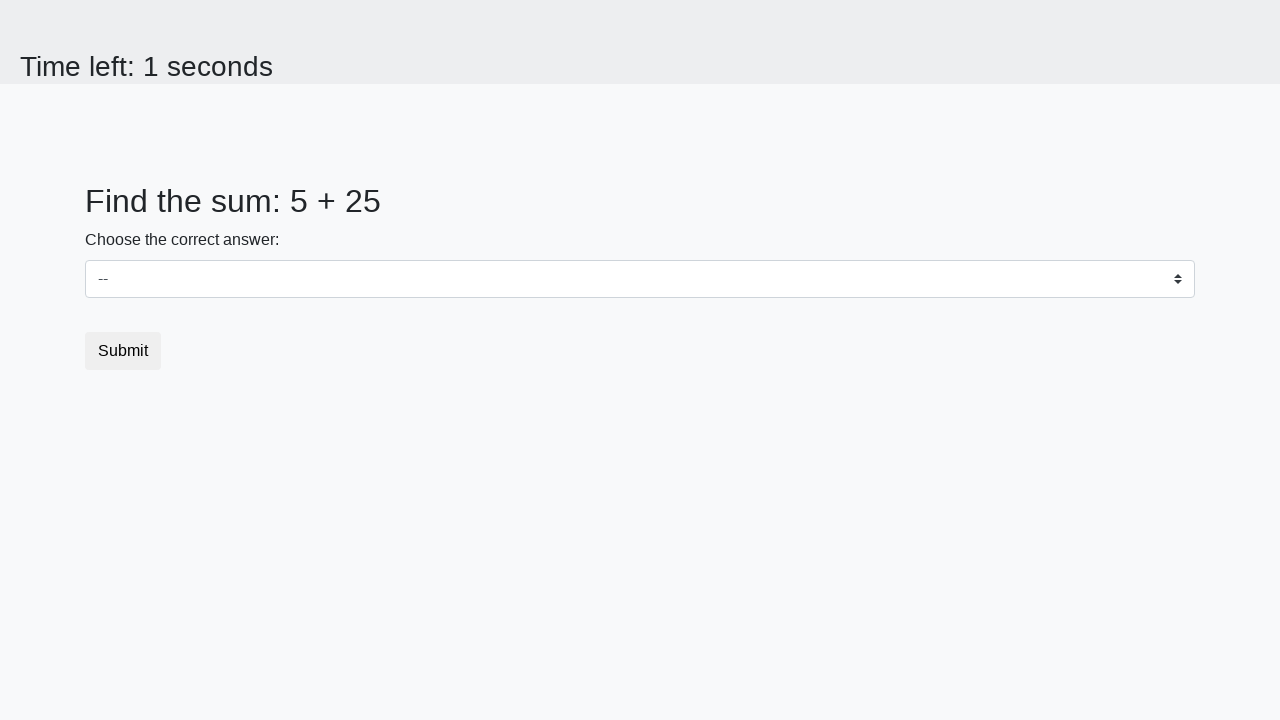